Tests the checked radio button by clicking it

Starting URL: https://bonigarcia.dev/selenium-webdriver-java/web-form.html

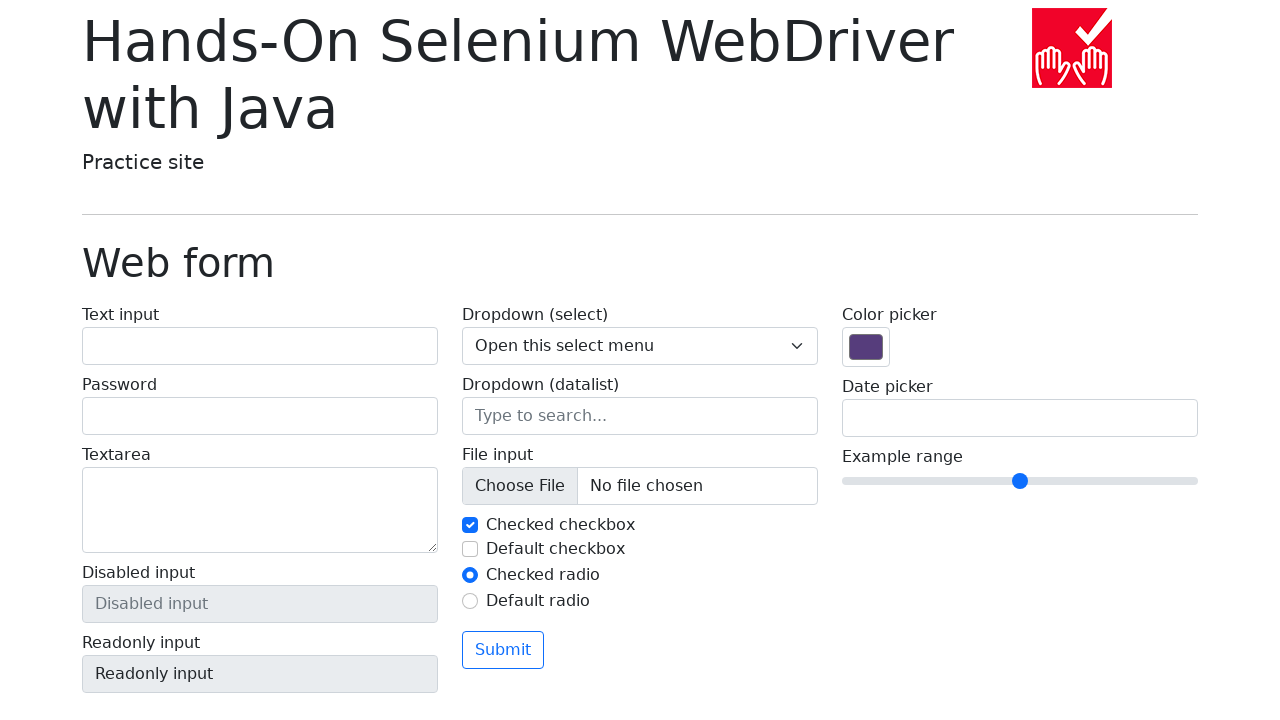

Clicked the checked radio button with id 'my-radio-1' at (470, 575) on input[id='my-radio-1']
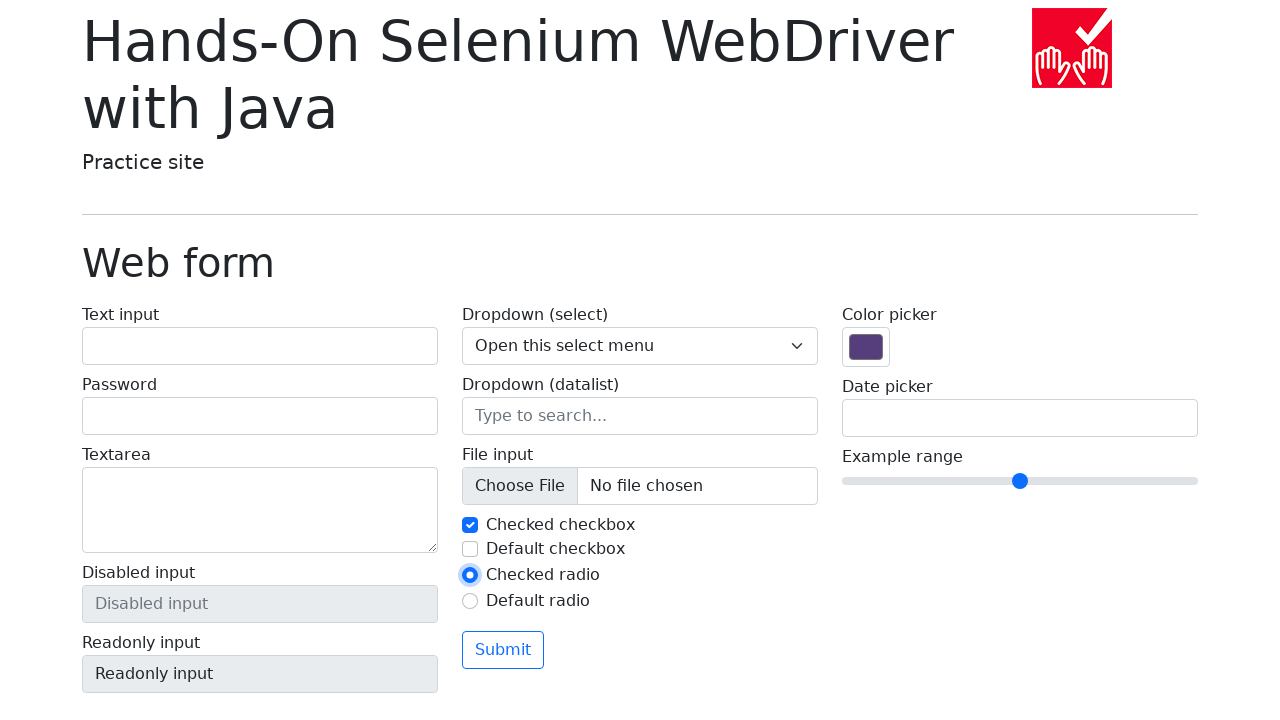

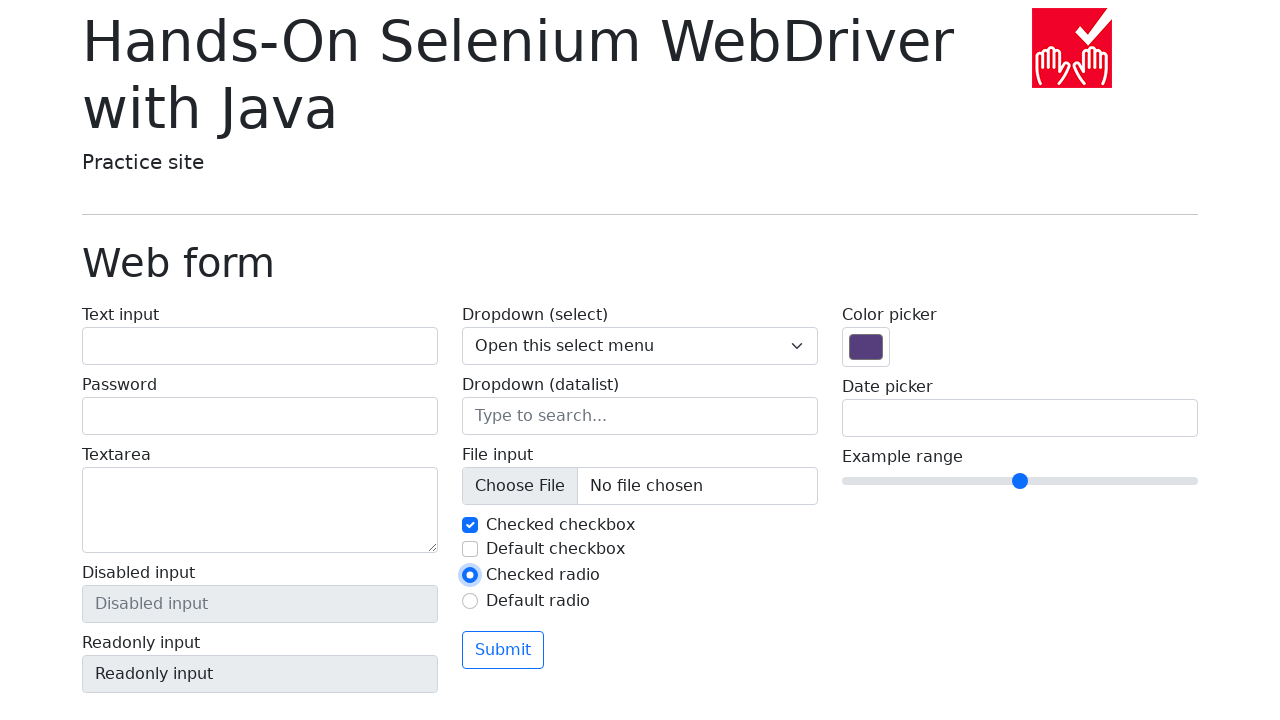